Tests that entering a number below 50 displays the correct error message "Number is too small"

Starting URL: https://kristinek.github.io/site/tasks/enter_a_number

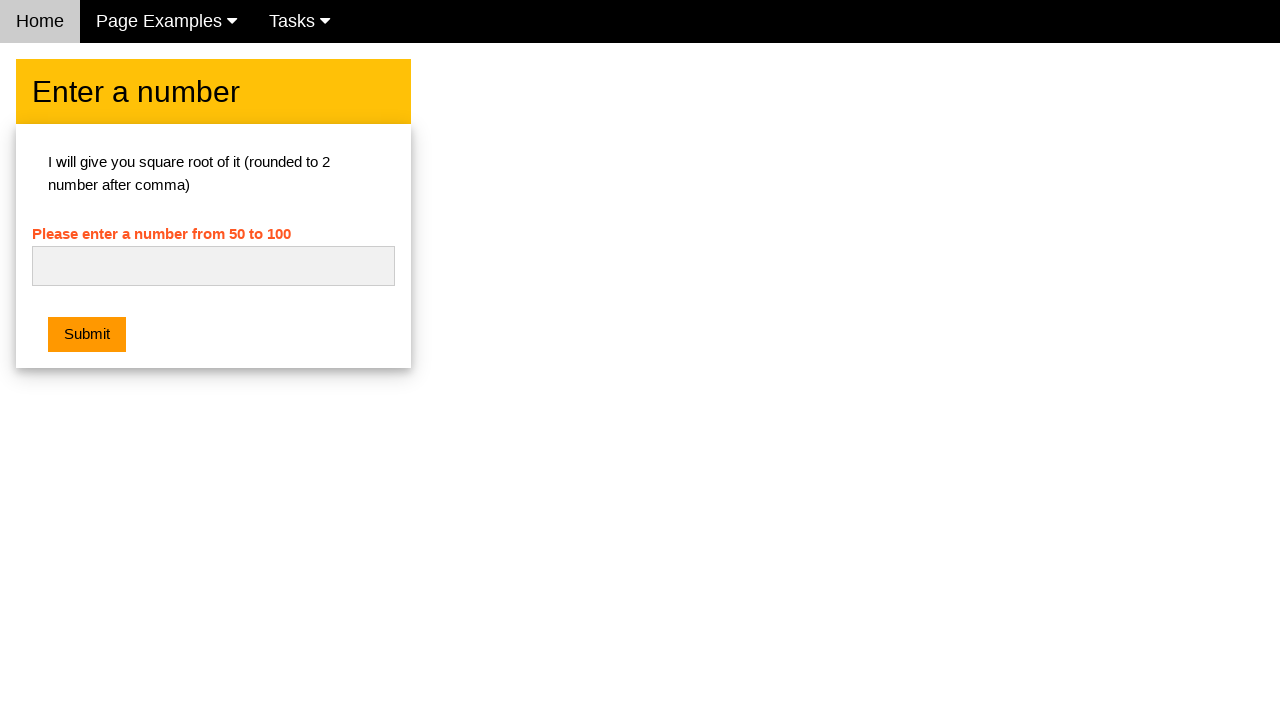

Navigated to enter_a_number task page
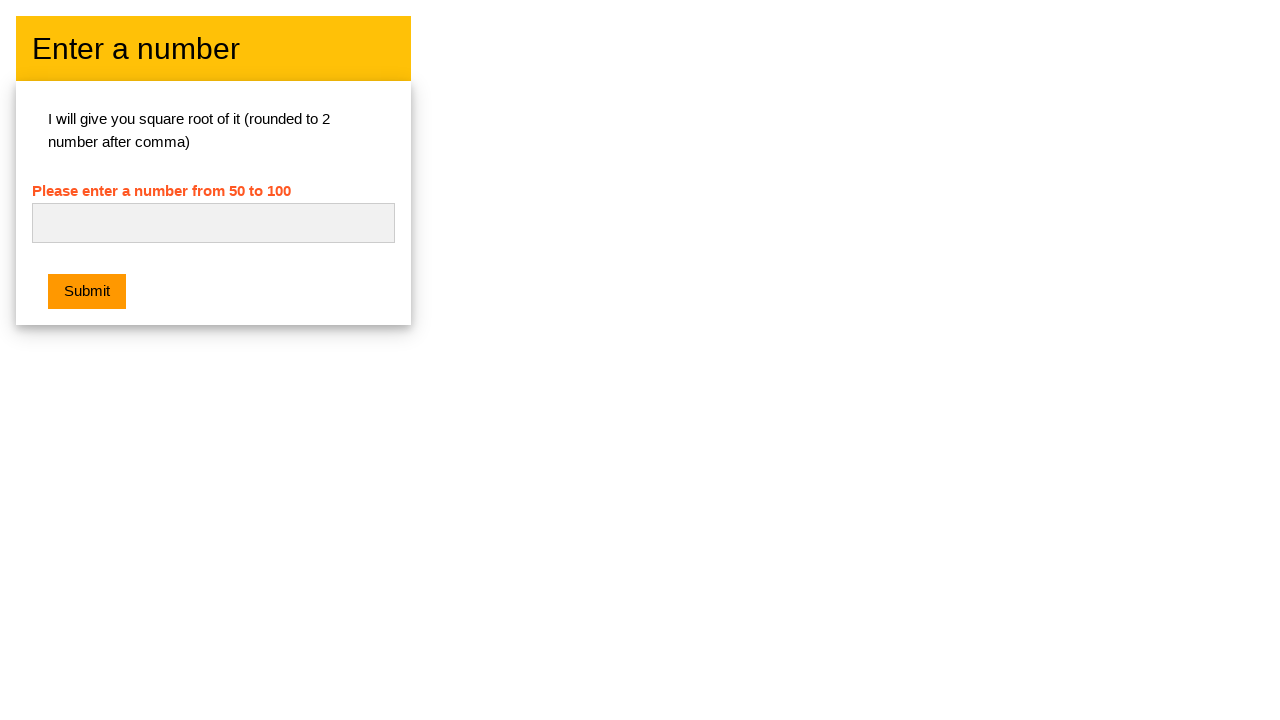

Filled number input field with '12' (below minimum of 50) on #numb
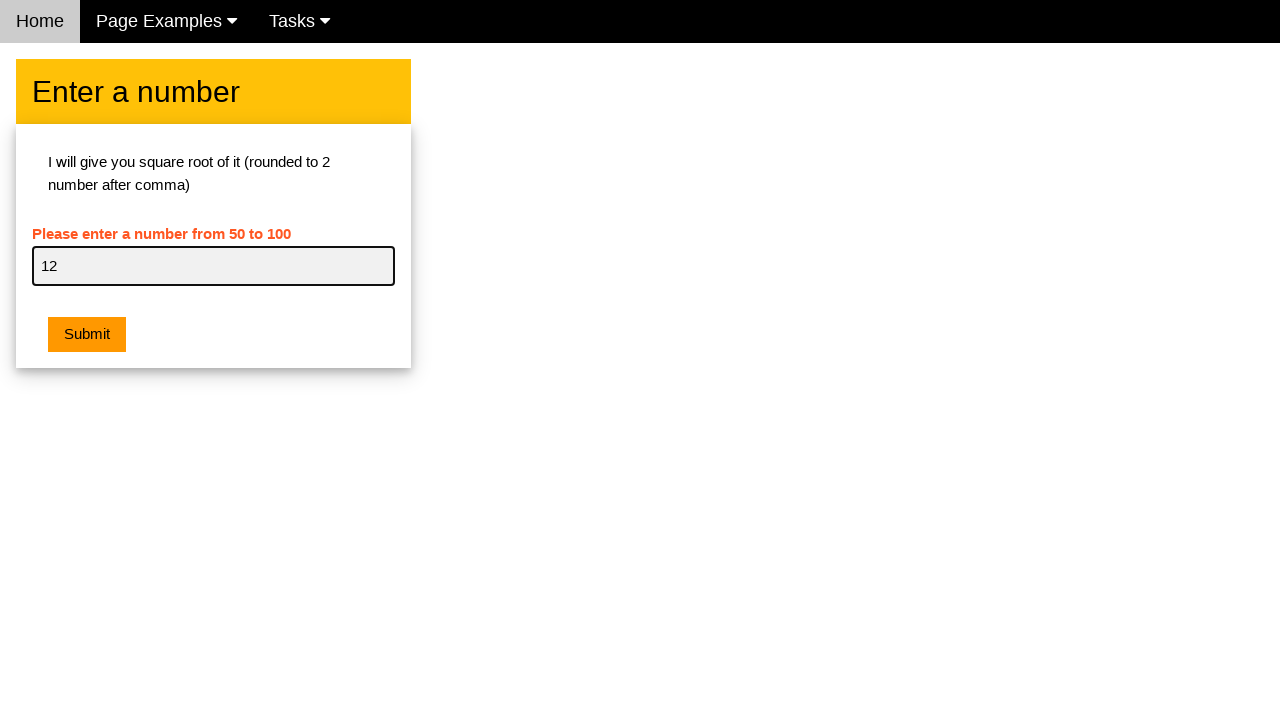

Clicked submit button at (87, 335) on .w3-btn
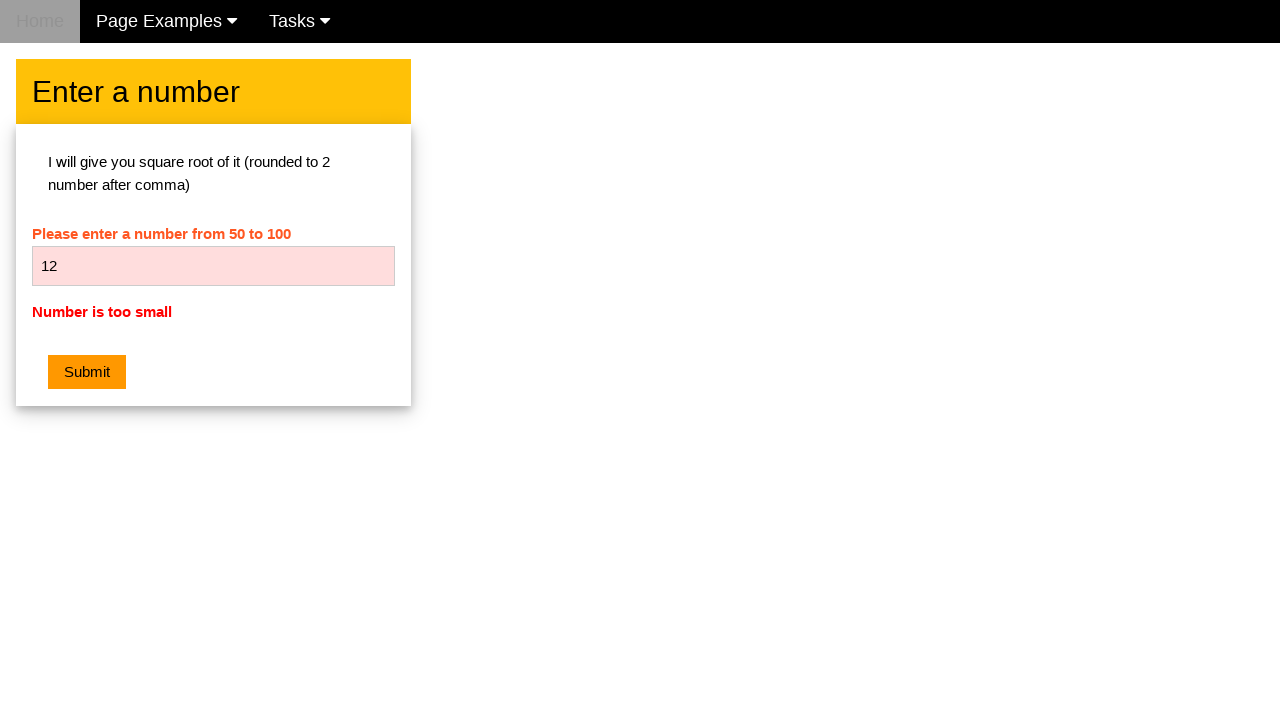

Error message element appeared
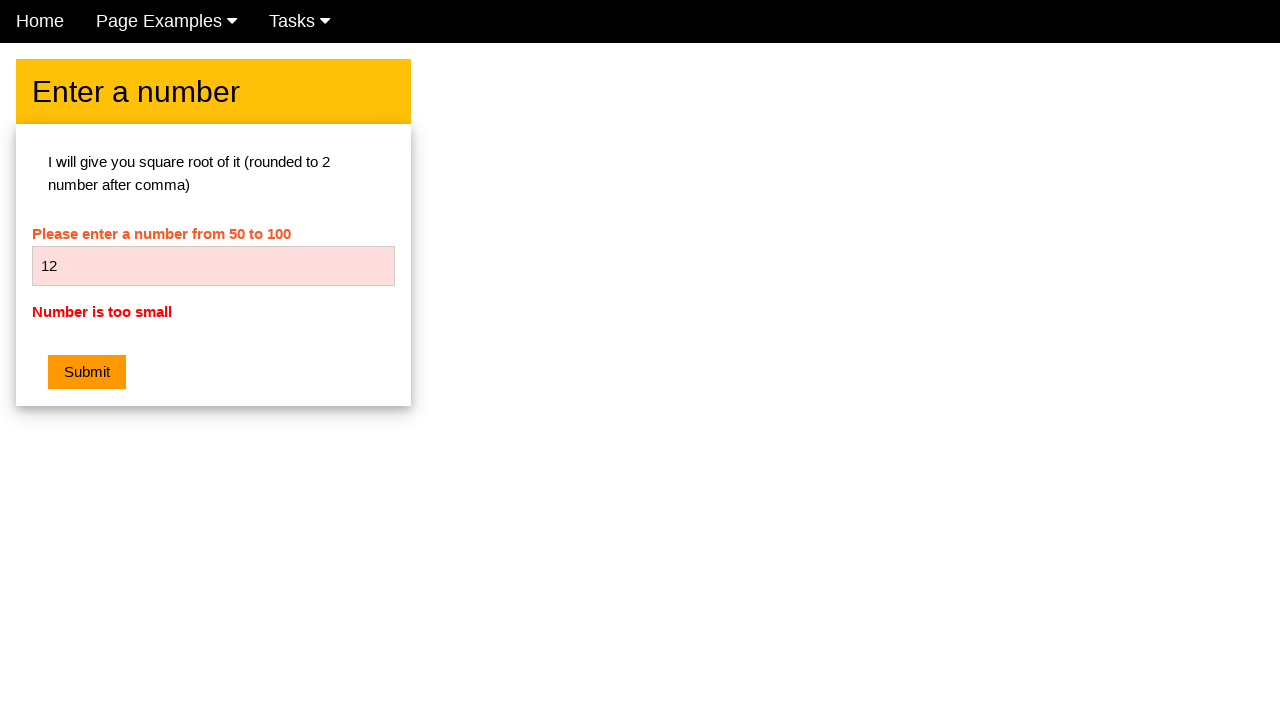

Retrieved error message text: 'Number is too small'
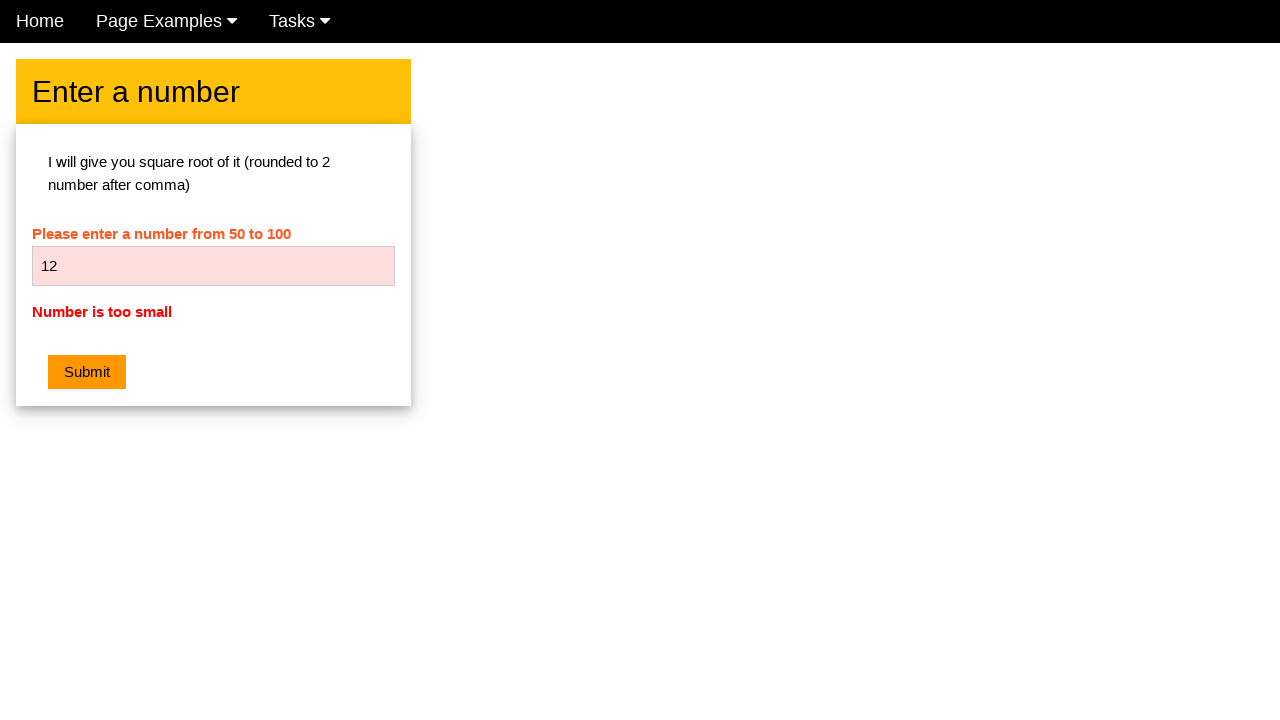

Verified error message matches expected text 'Number is too small'
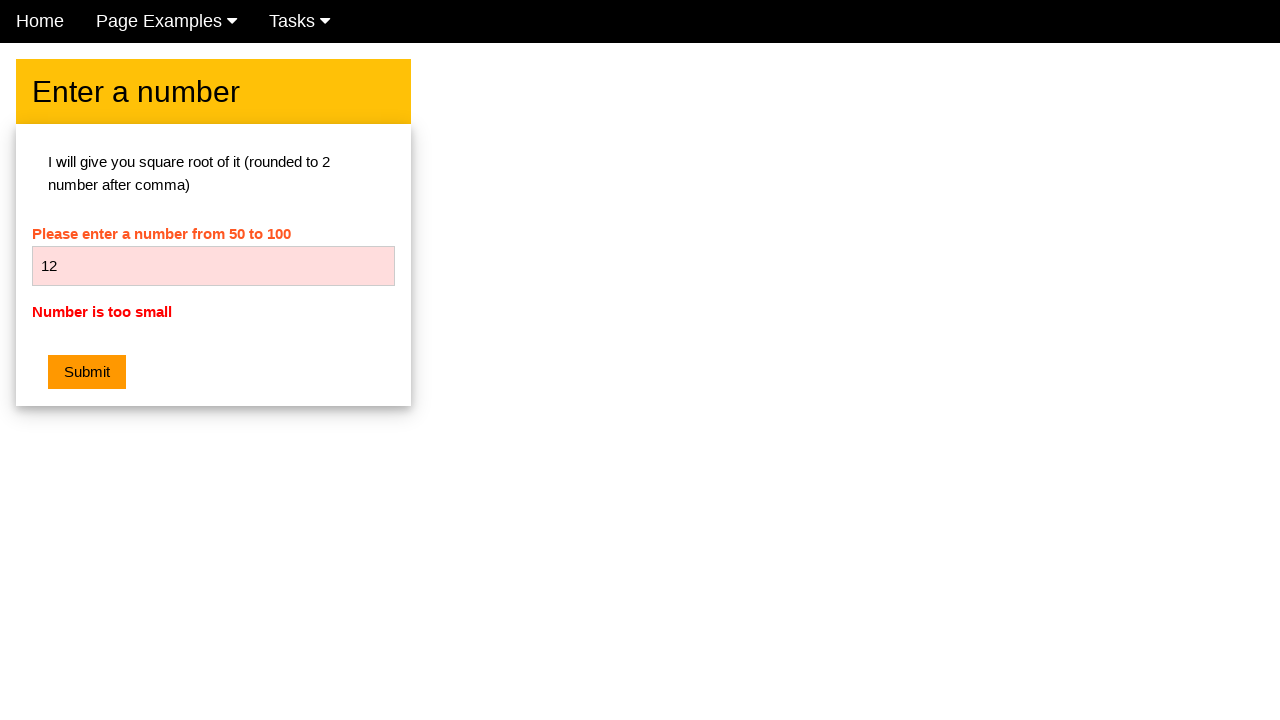

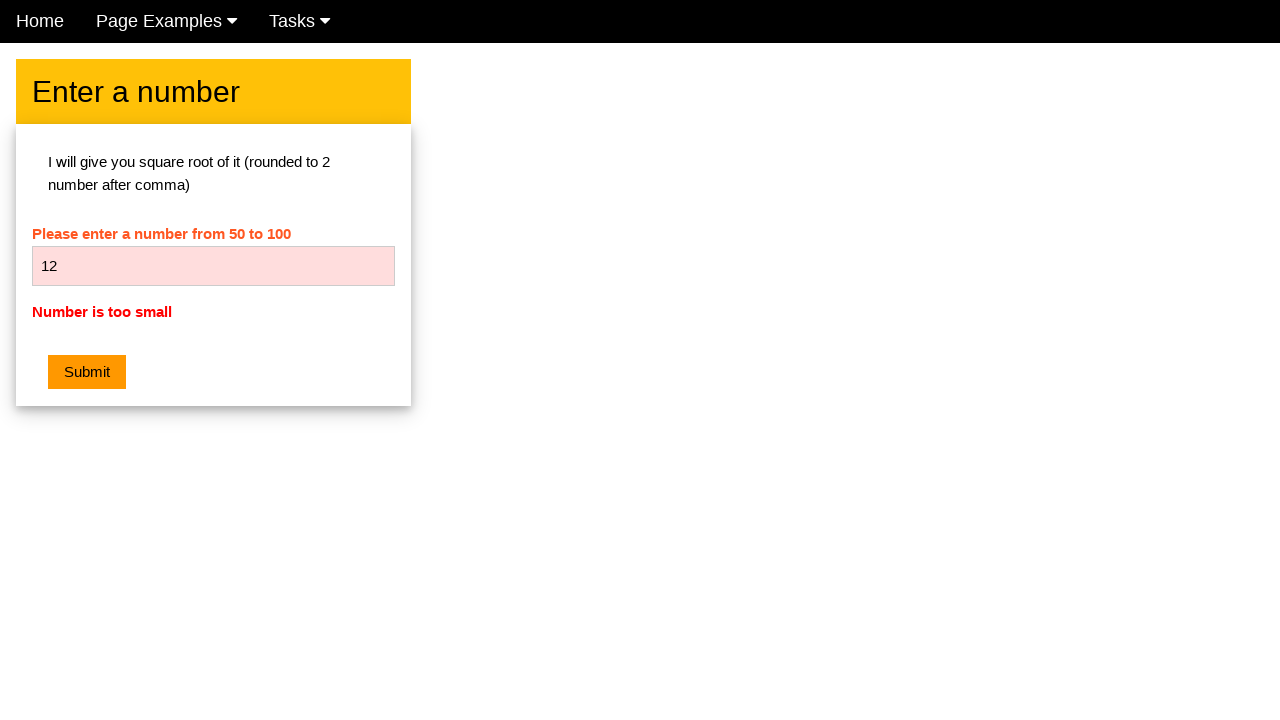